Tests that edits are cancelled when pressing Escape key

Starting URL: https://demo.playwright.dev/todomvc

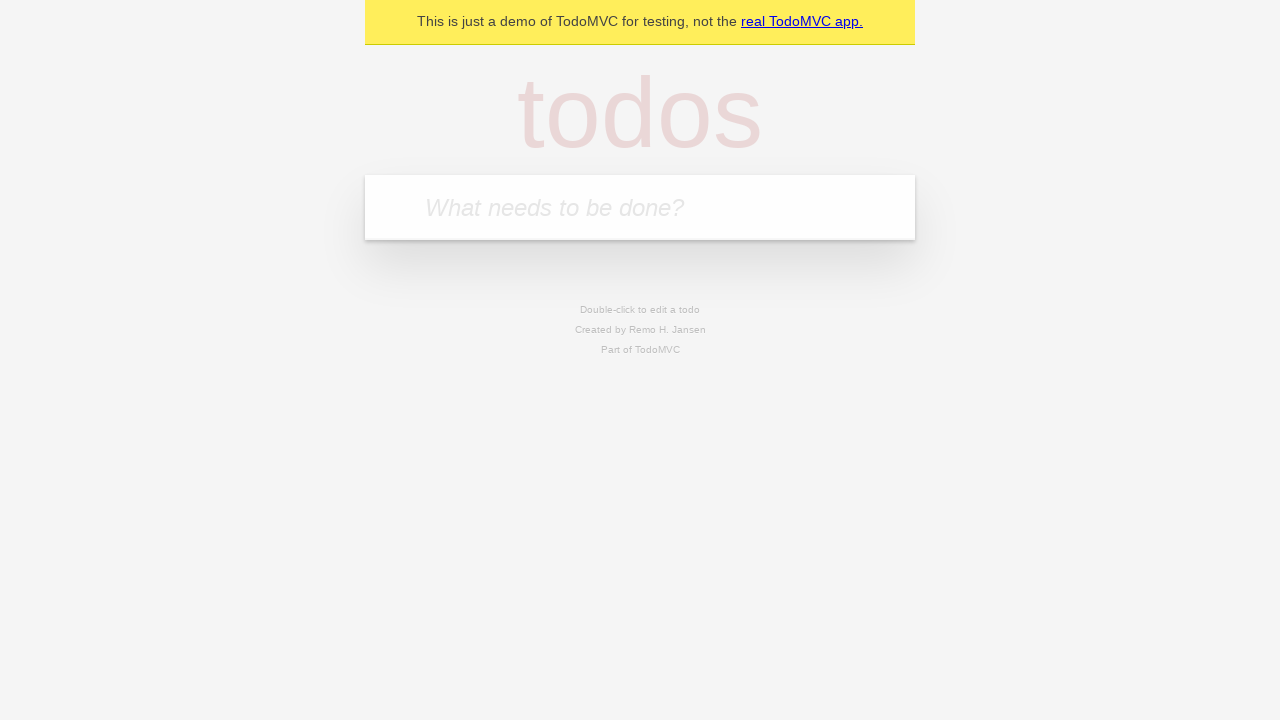

Filled first todo input with 'buy some cheese' on internal:attr=[placeholder="What needs to be done?"i]
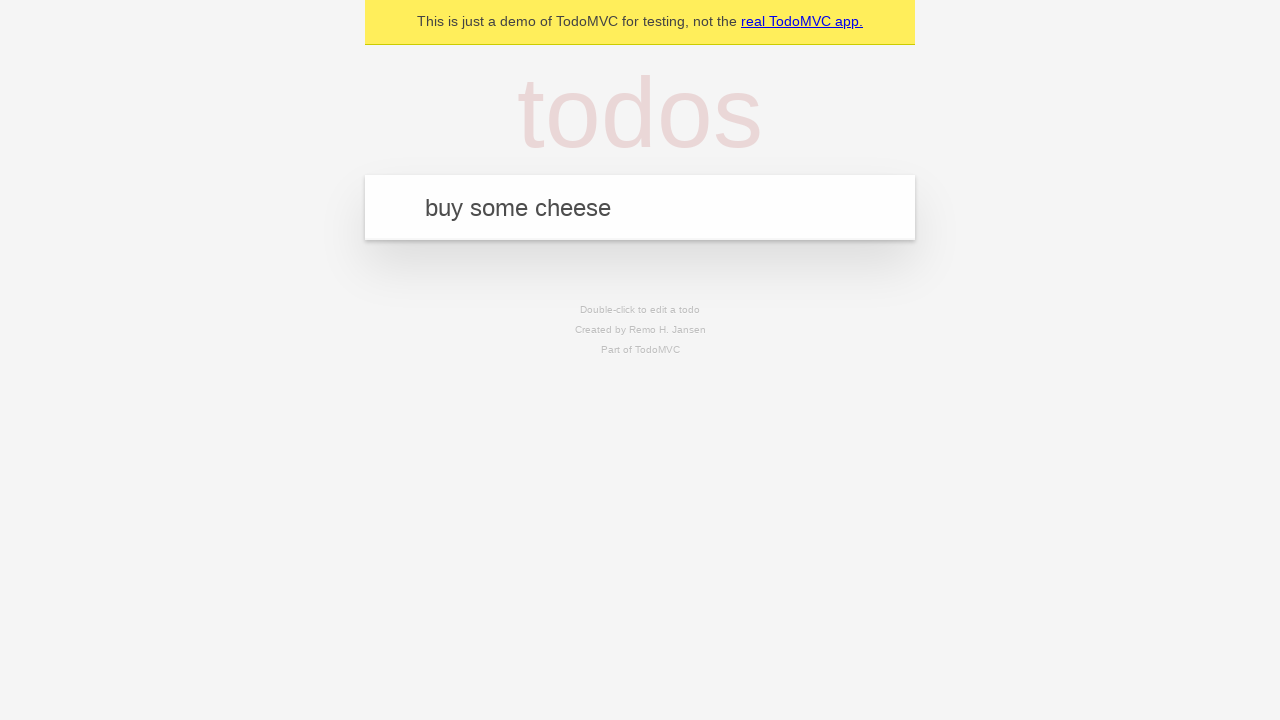

Pressed Enter to create first todo on internal:attr=[placeholder="What needs to be done?"i]
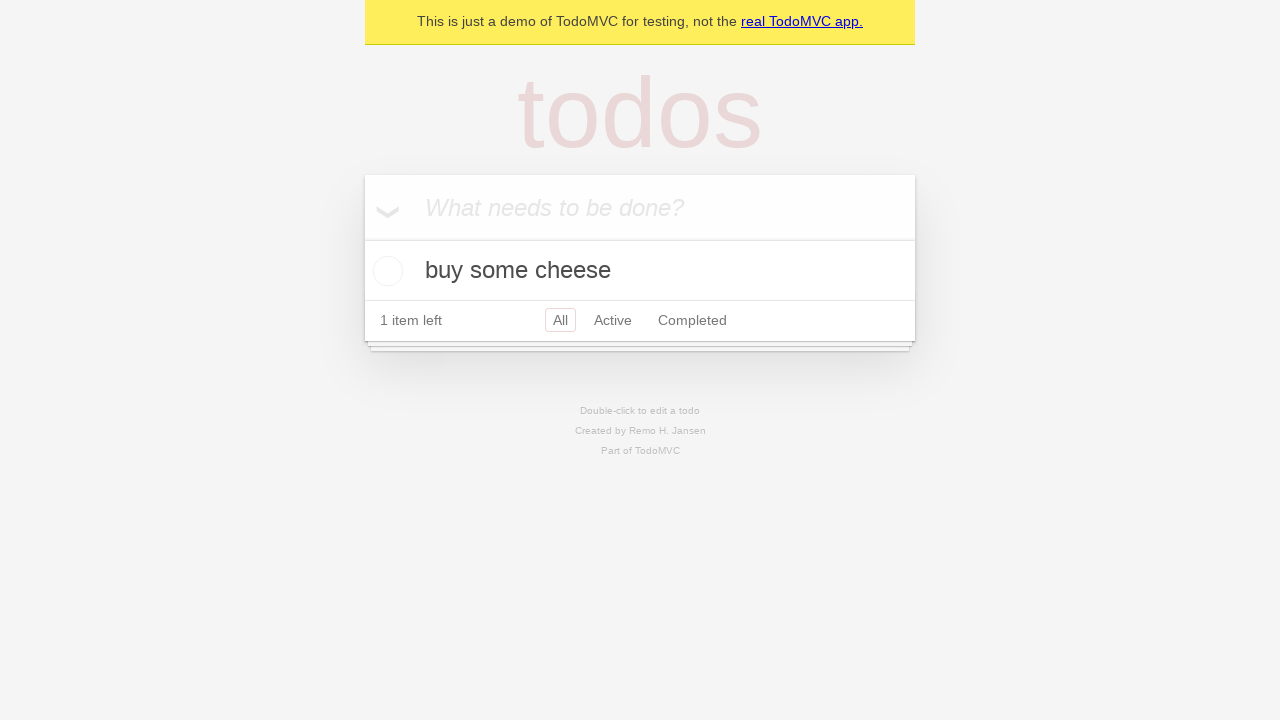

Filled second todo input with 'feed the cat' on internal:attr=[placeholder="What needs to be done?"i]
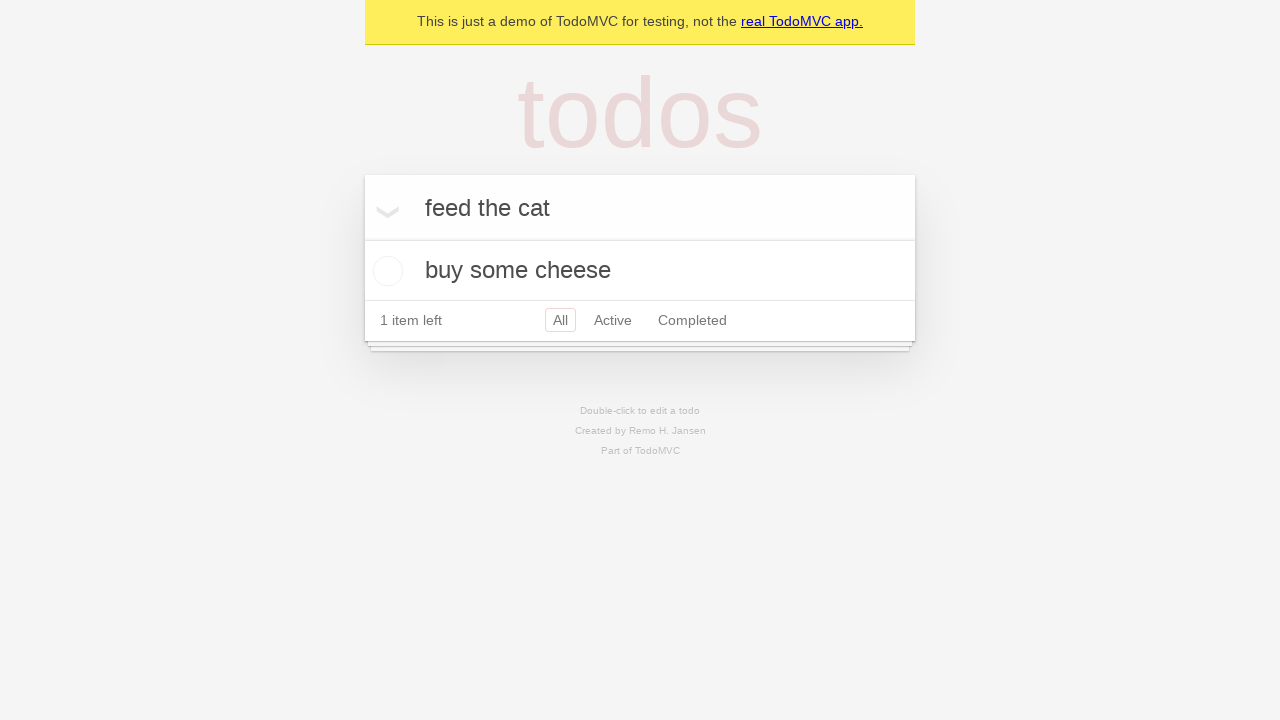

Pressed Enter to create second todo on internal:attr=[placeholder="What needs to be done?"i]
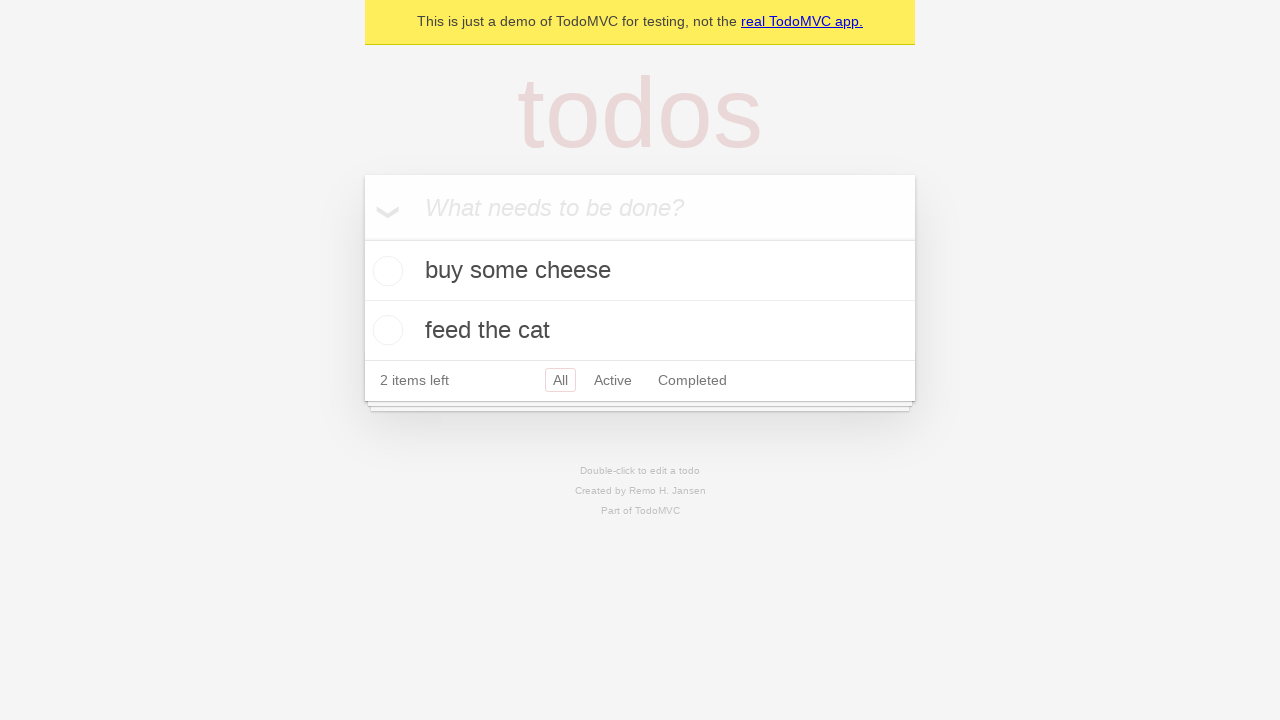

Filled third todo input with 'book a doctors appointment' on internal:attr=[placeholder="What needs to be done?"i]
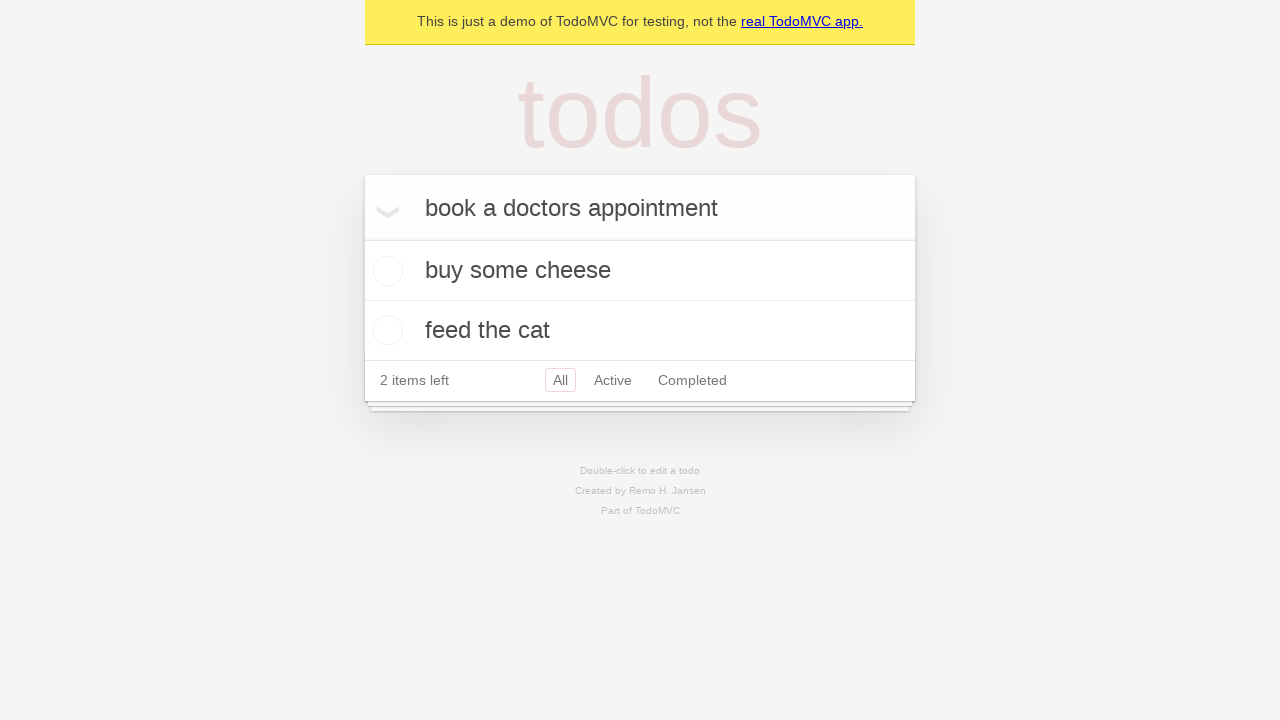

Pressed Enter to create third todo on internal:attr=[placeholder="What needs to be done?"i]
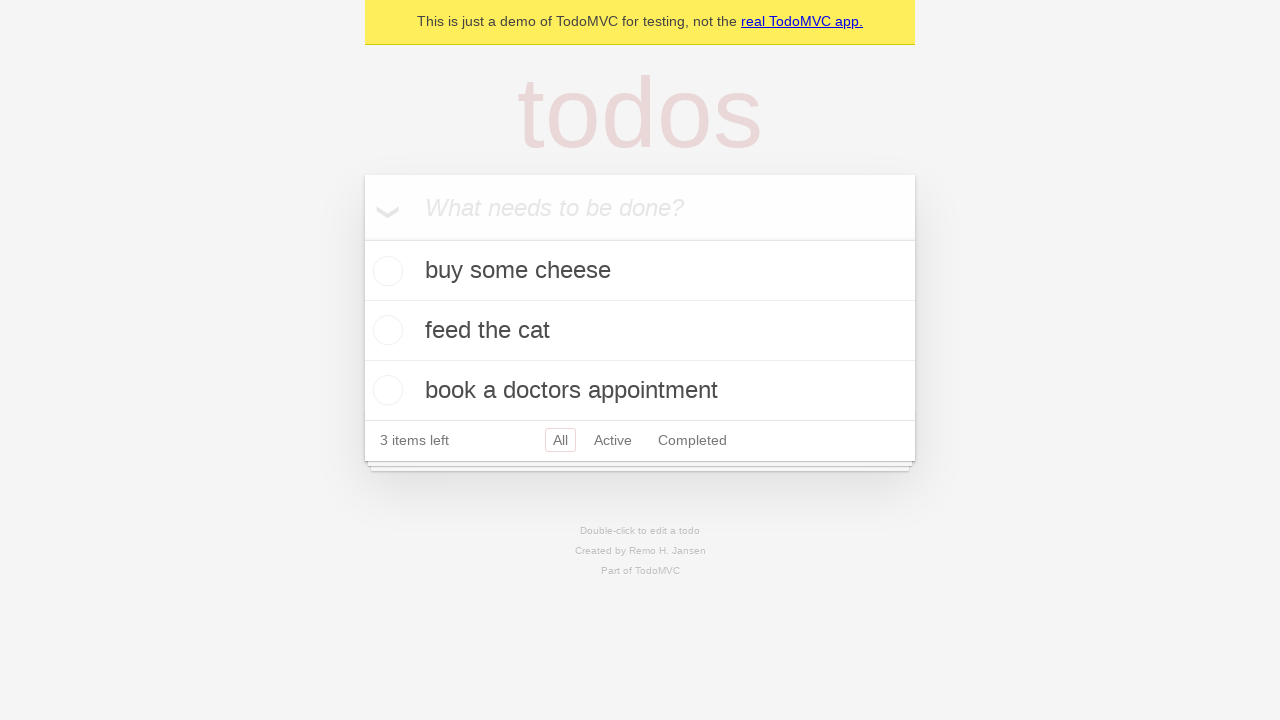

Double-clicked second todo item to enter edit mode at (640, 331) on internal:testid=[data-testid="todo-item"s] >> nth=1
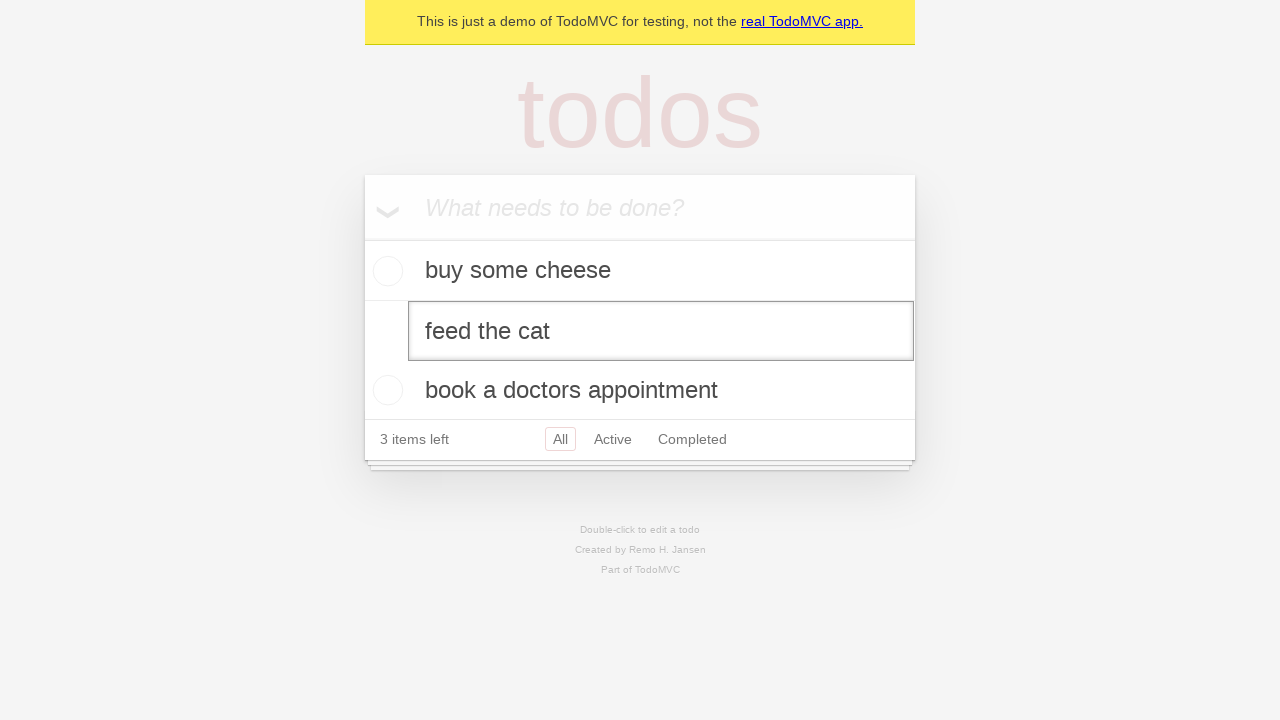

Changed todo text to 'buy some sausages' on internal:testid=[data-testid="todo-item"s] >> nth=1 >> internal:role=textbox[nam
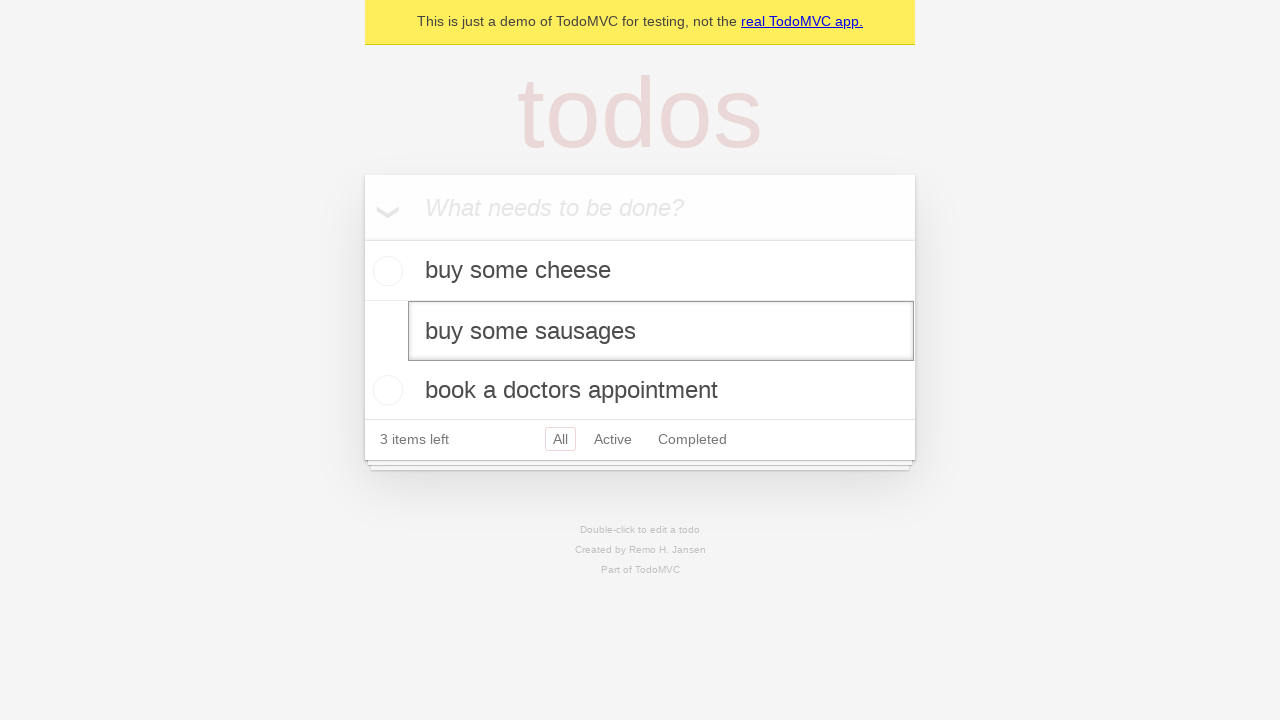

Pressed Escape to cancel edit and revert changes on internal:testid=[data-testid="todo-item"s] >> nth=1 >> internal:role=textbox[nam
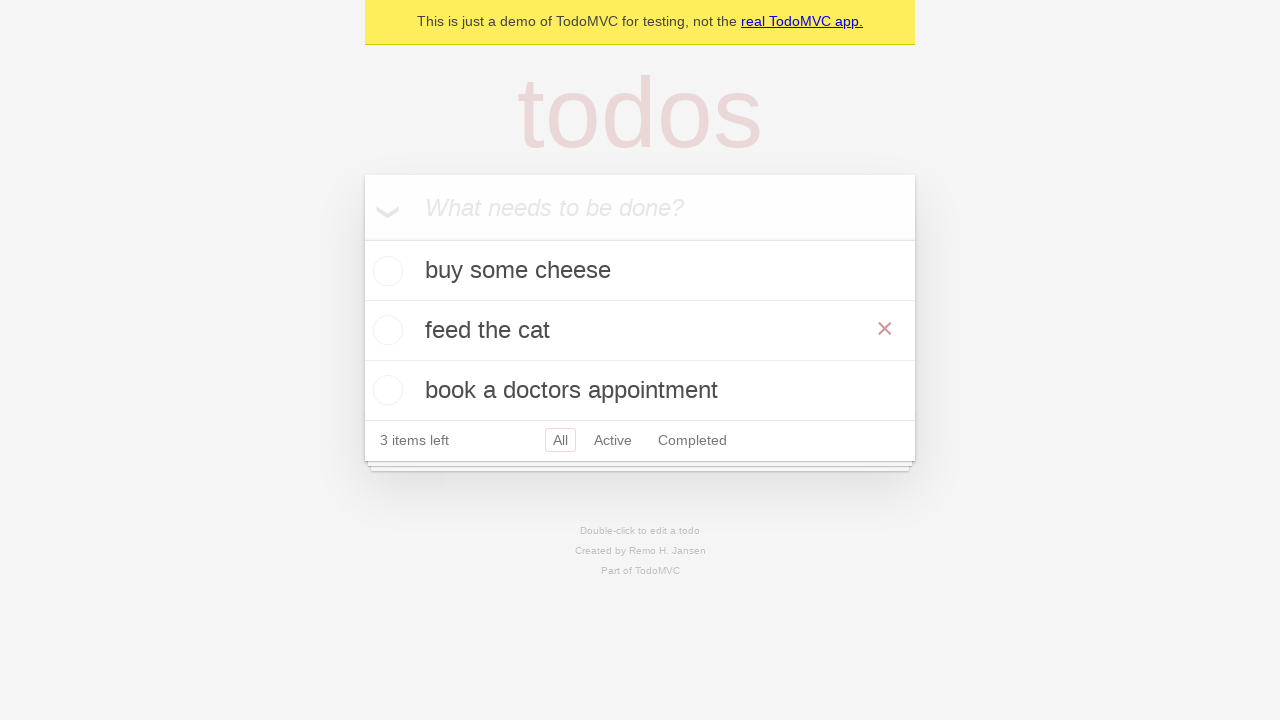

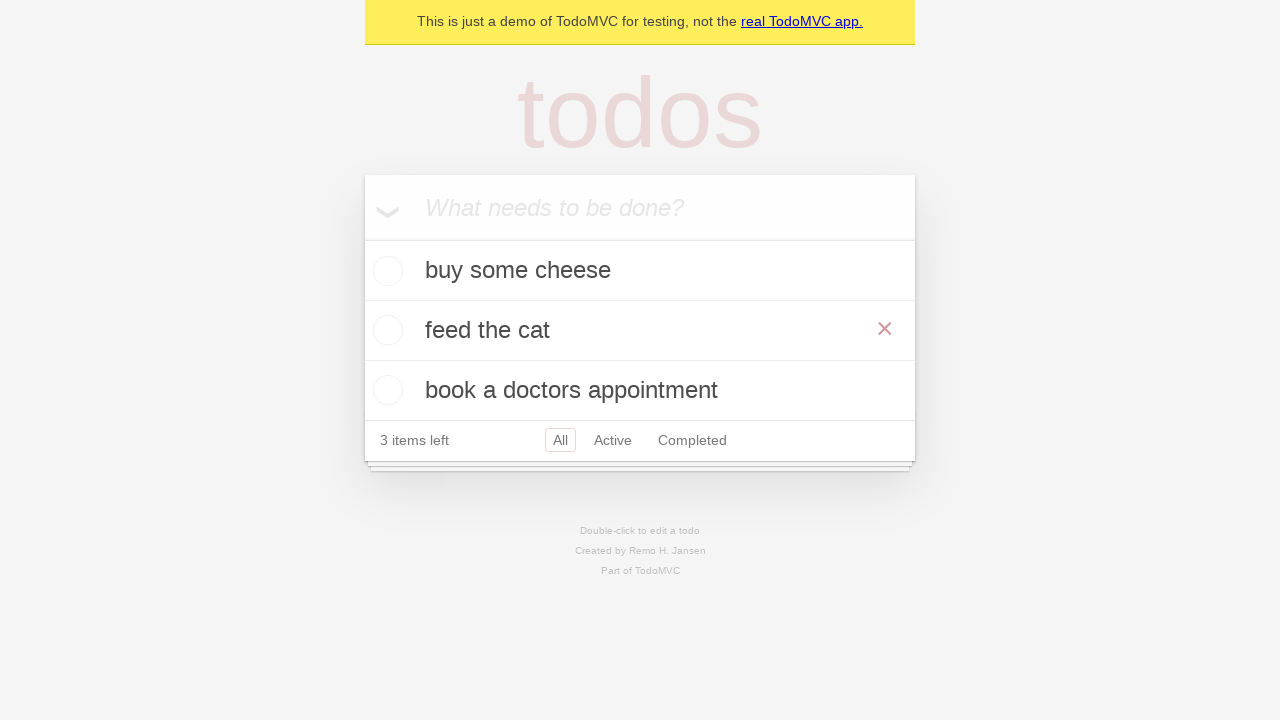